Tests right-click context menu interaction on a heading element, navigating through the context menu using keyboard arrows and selecting an option

Starting URL: http://greenstech.in/selenium-course-content.html

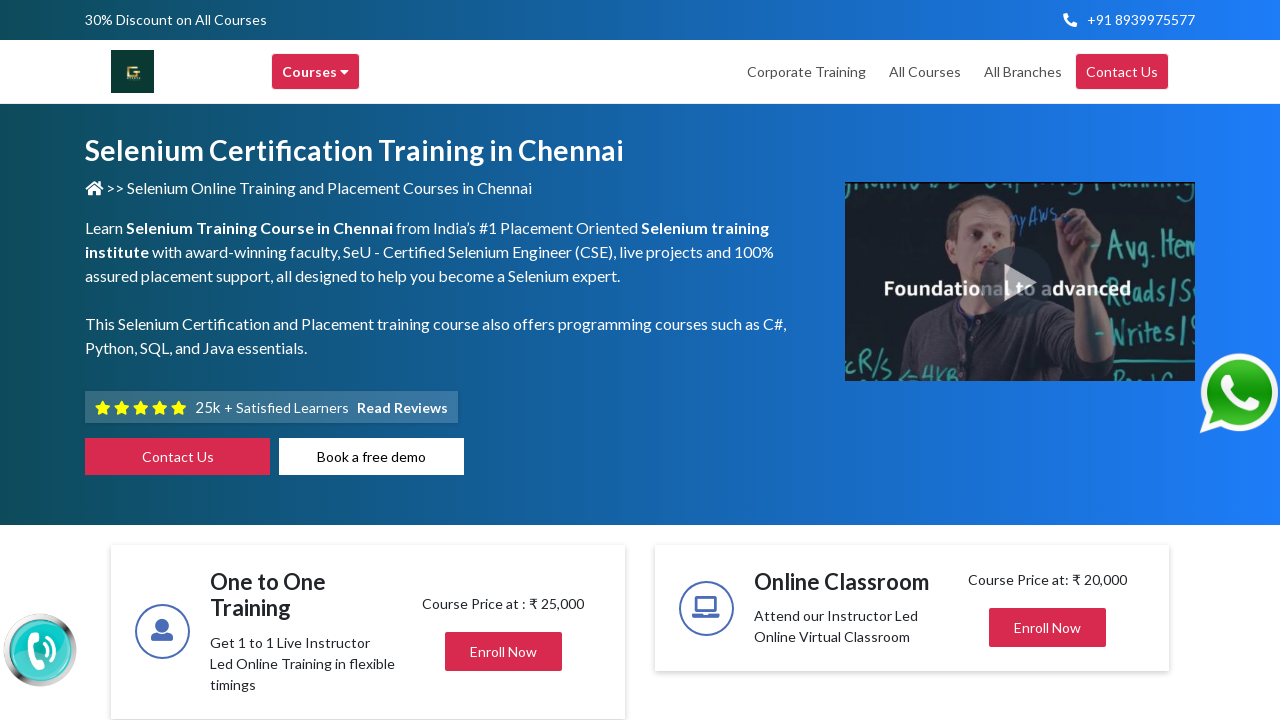

Waited for heading element #heading304 to become visible
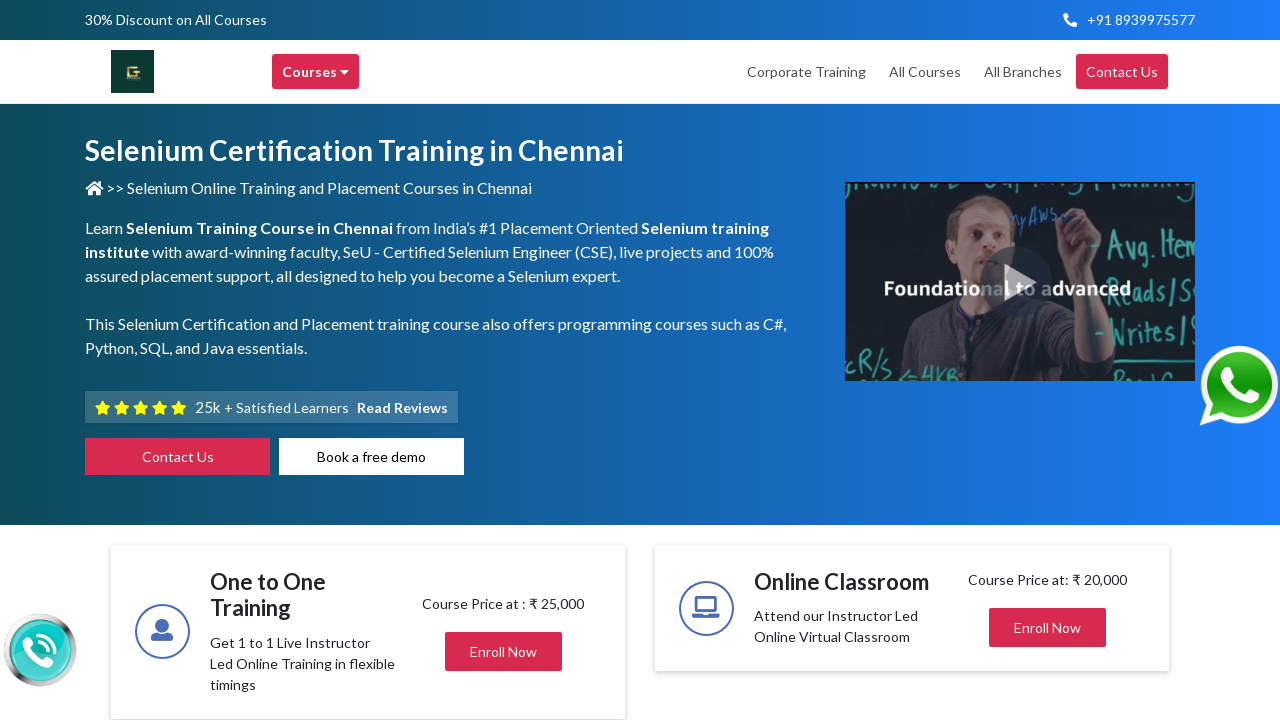

Right-clicked on heading element to open context menu at (1048, 360) on #heading304
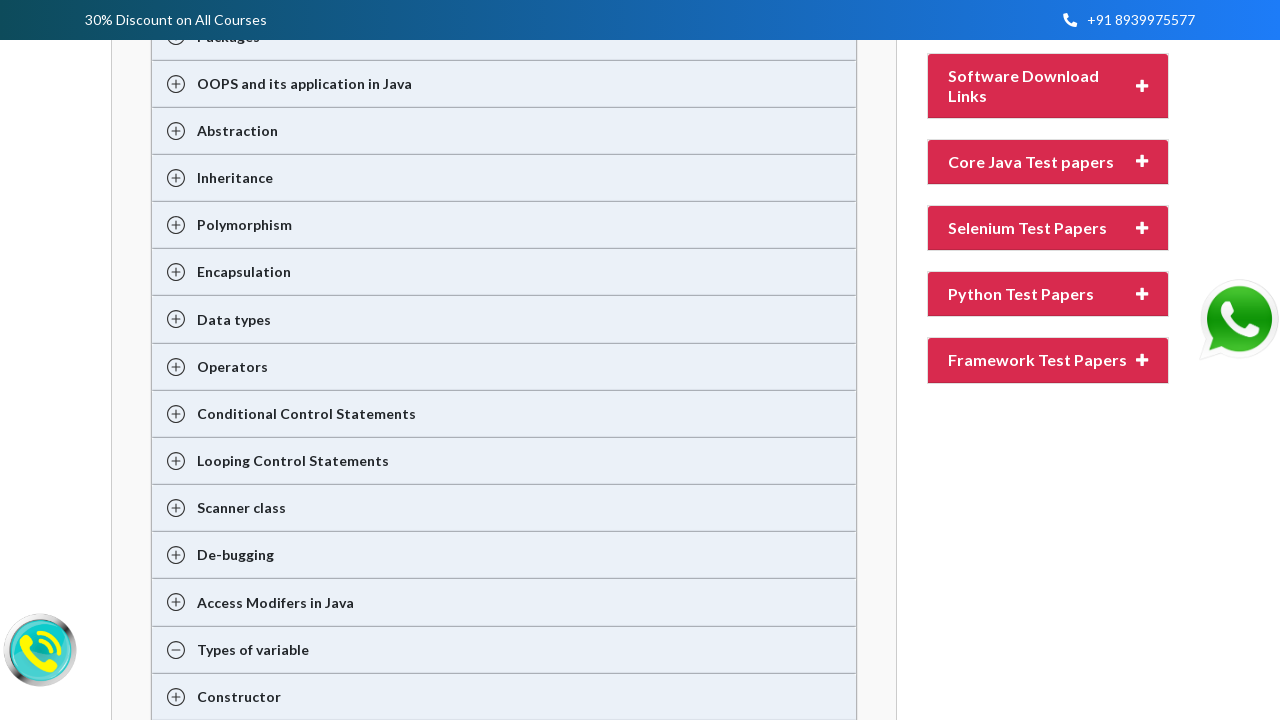

Pressed ArrowDown to navigate context menu (iteration 1/10)
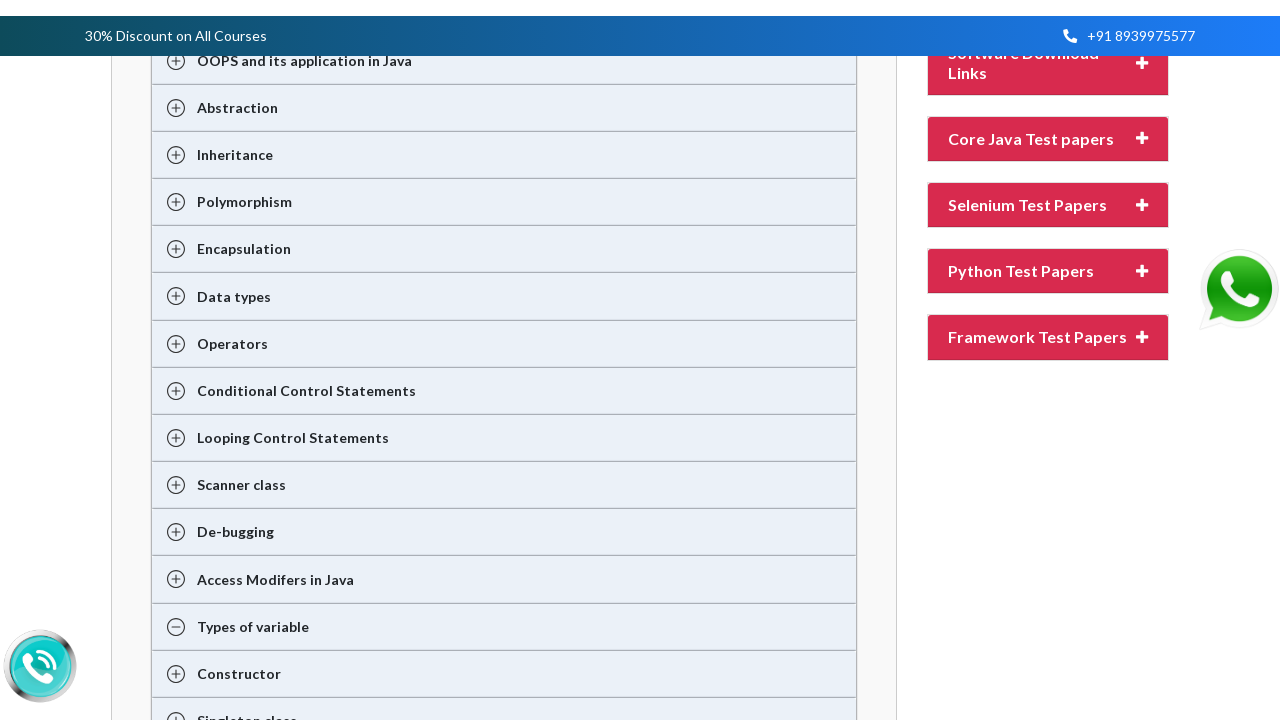

Pressed ArrowDown to navigate context menu (iteration 2/10)
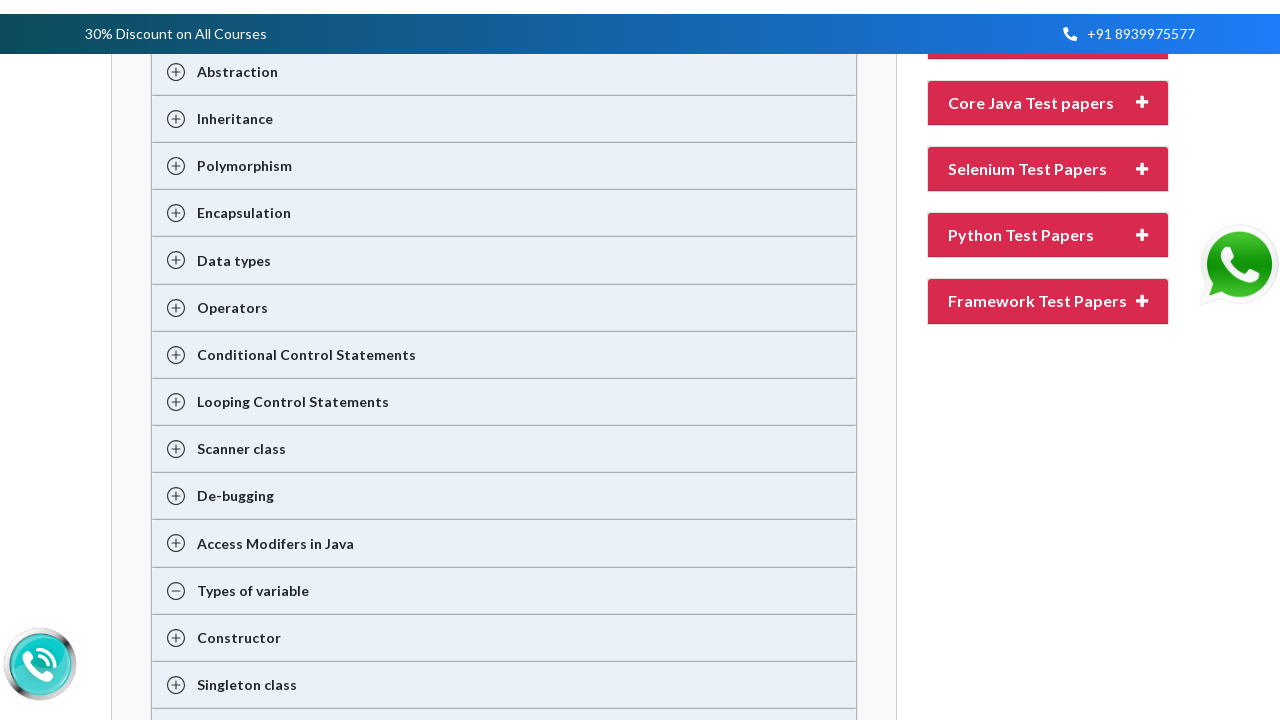

Pressed ArrowDown to navigate context menu (iteration 3/10)
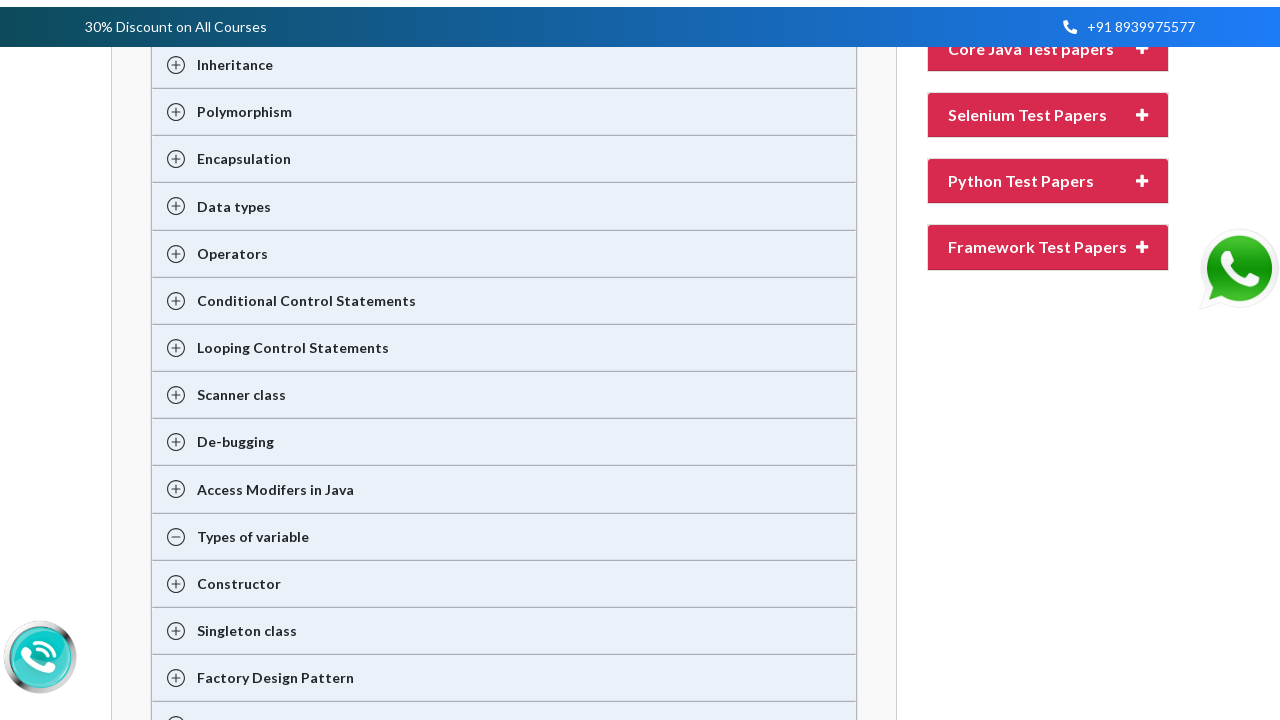

Pressed ArrowDown to navigate context menu (iteration 4/10)
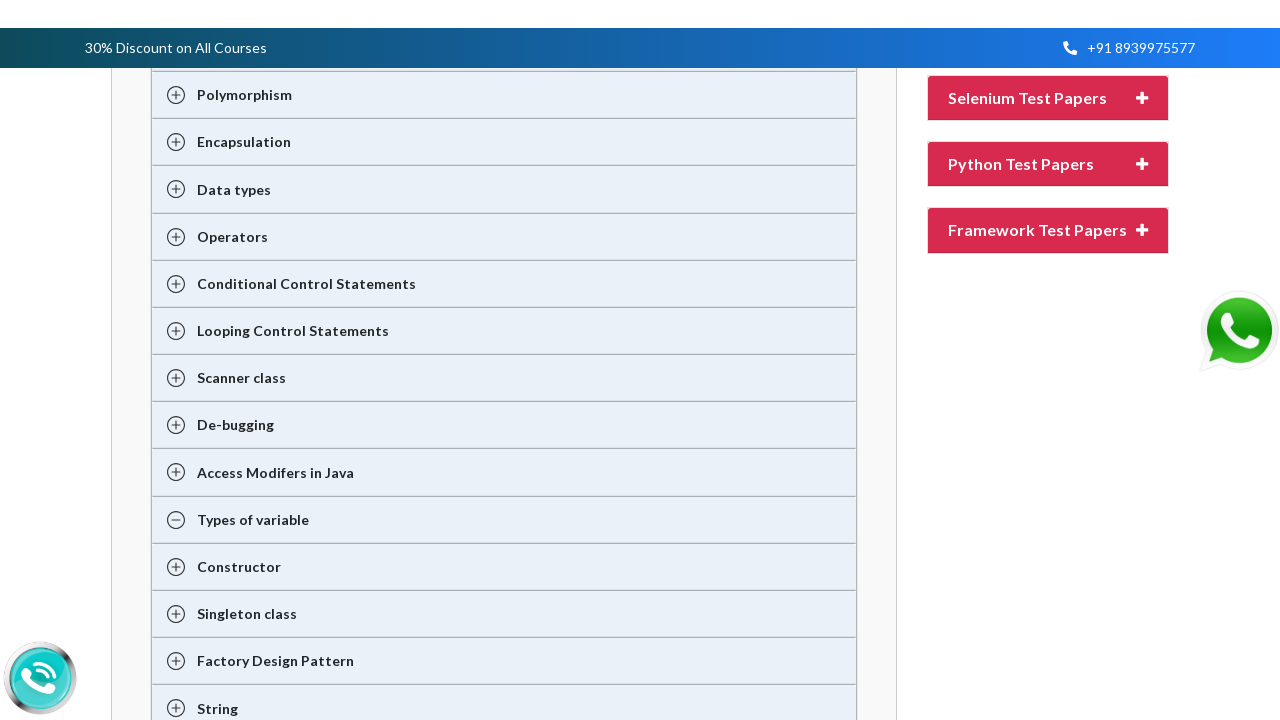

Pressed ArrowDown to navigate context menu (iteration 5/10)
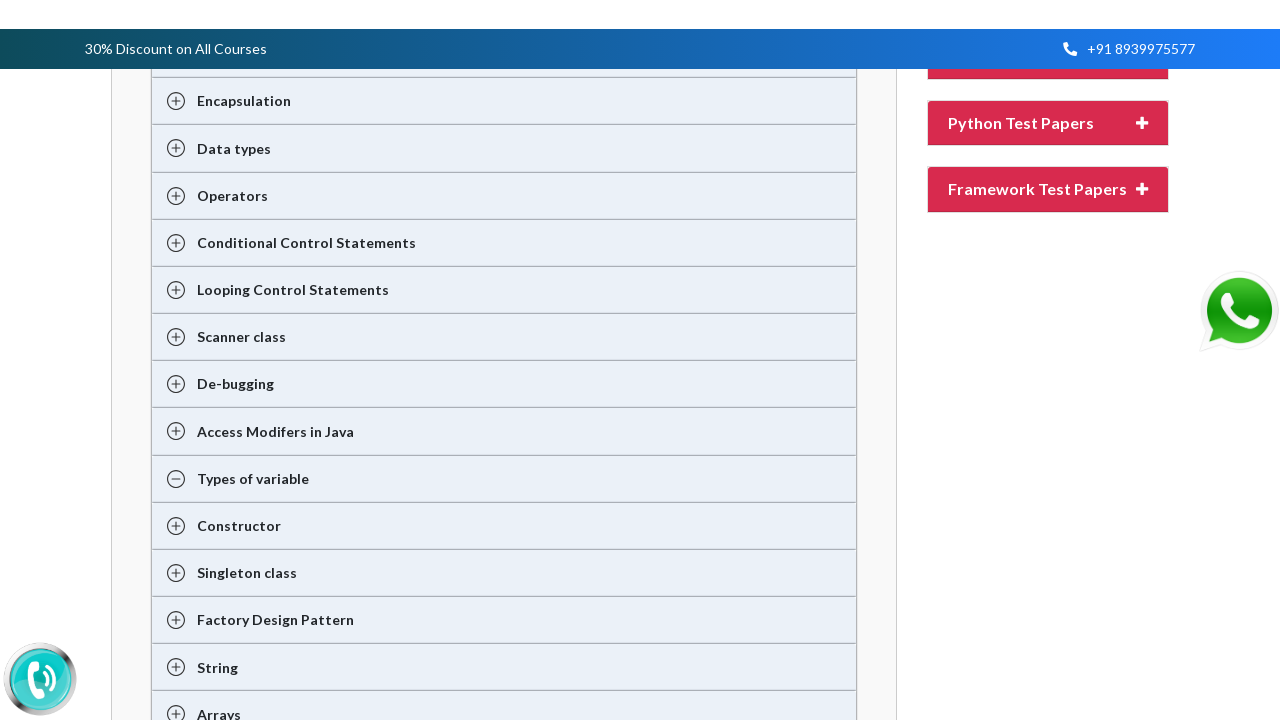

Pressed ArrowDown to navigate context menu (iteration 6/10)
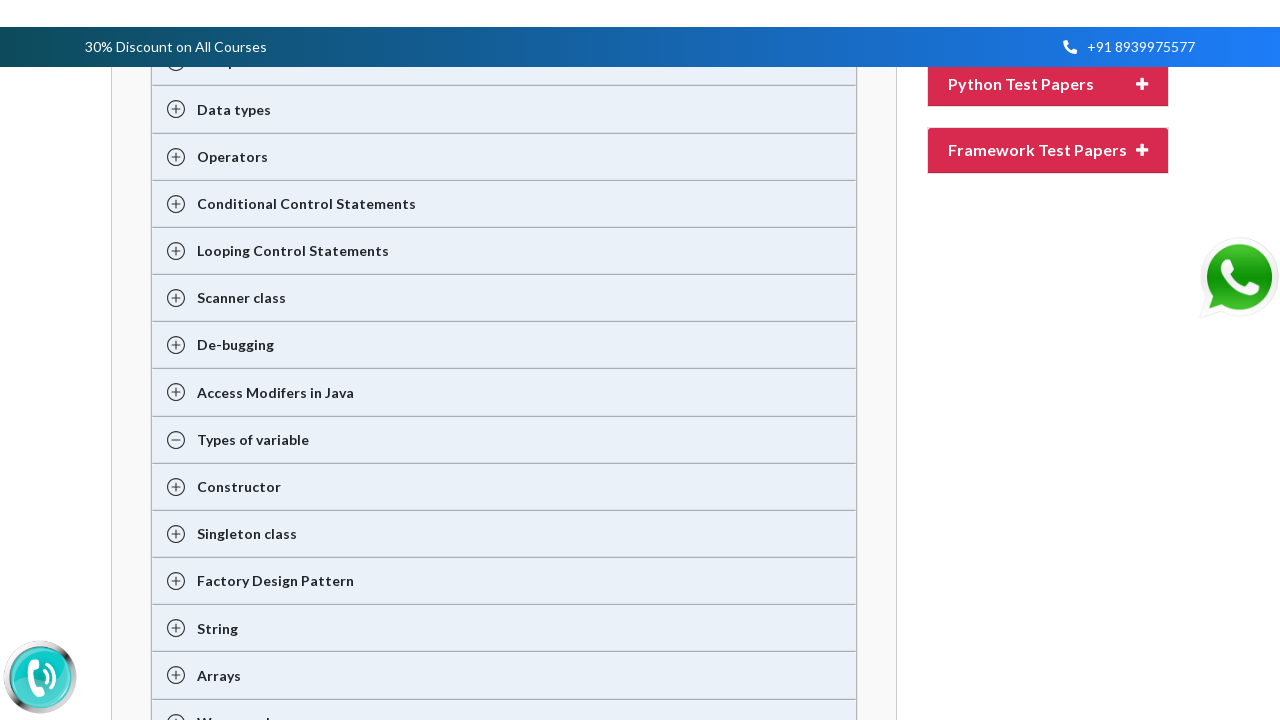

Pressed ArrowDown to navigate context menu (iteration 7/10)
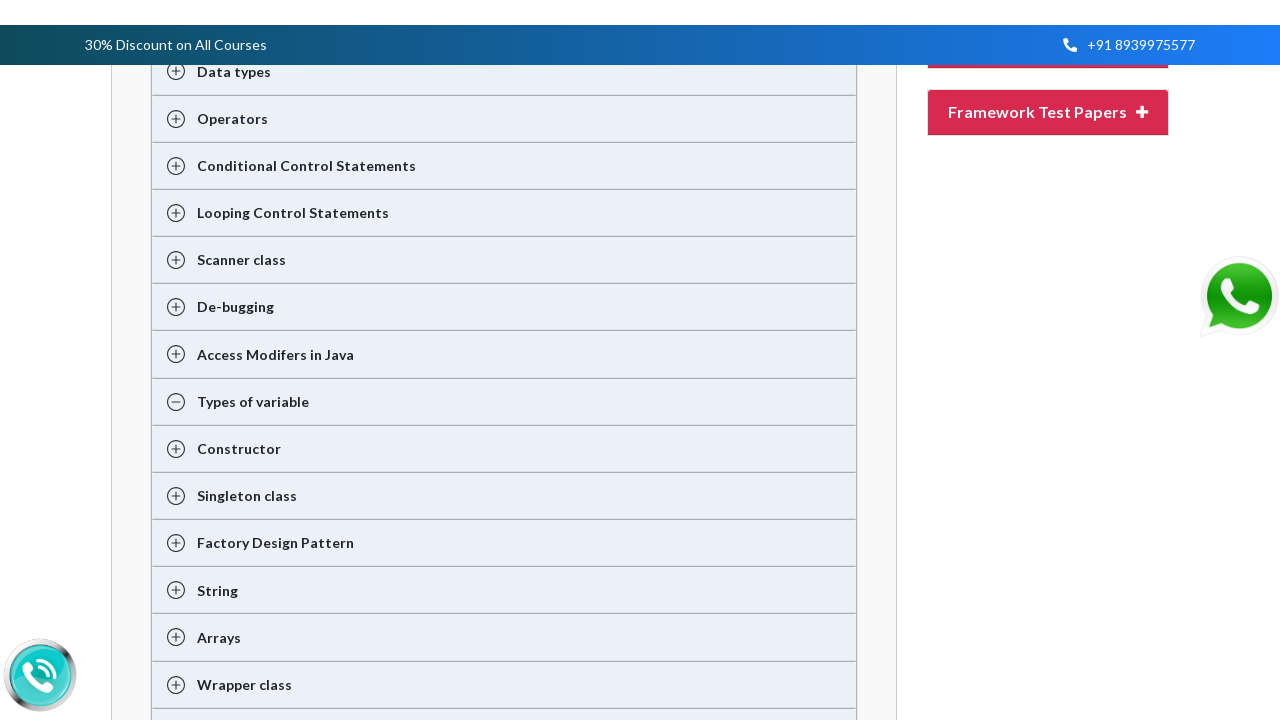

Pressed ArrowDown to navigate context menu (iteration 8/10)
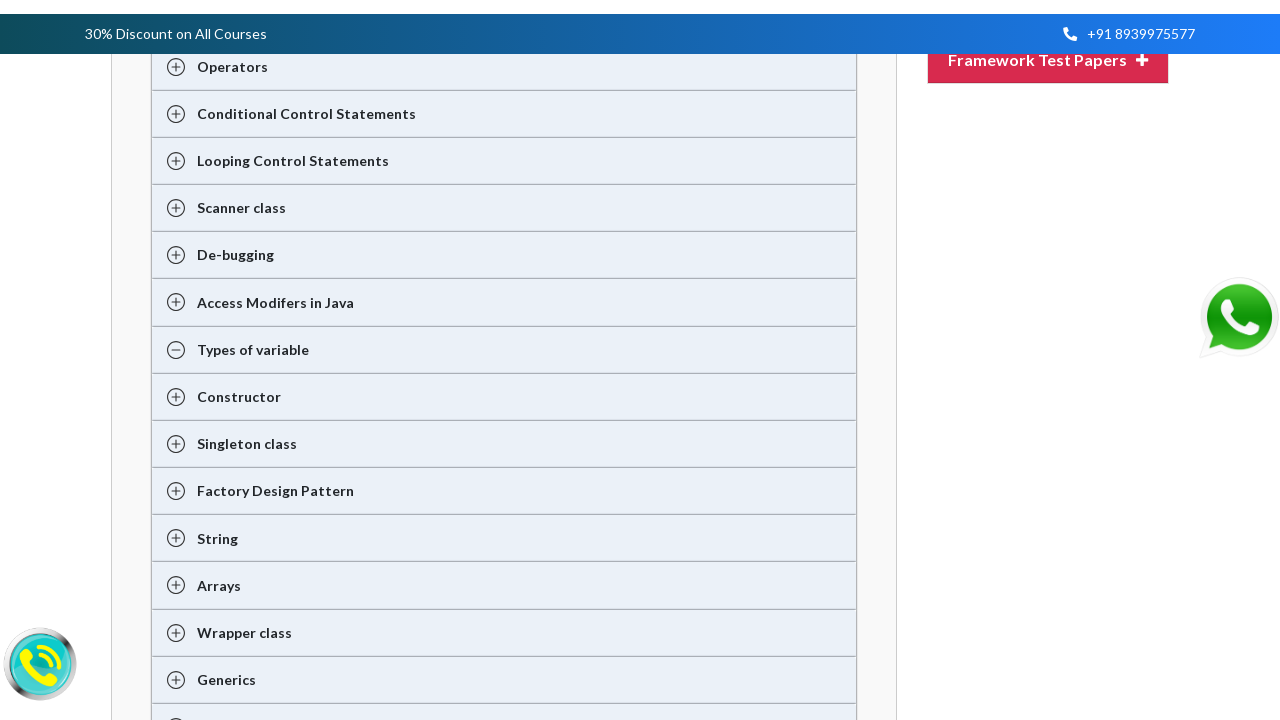

Pressed ArrowDown to navigate context menu (iteration 9/10)
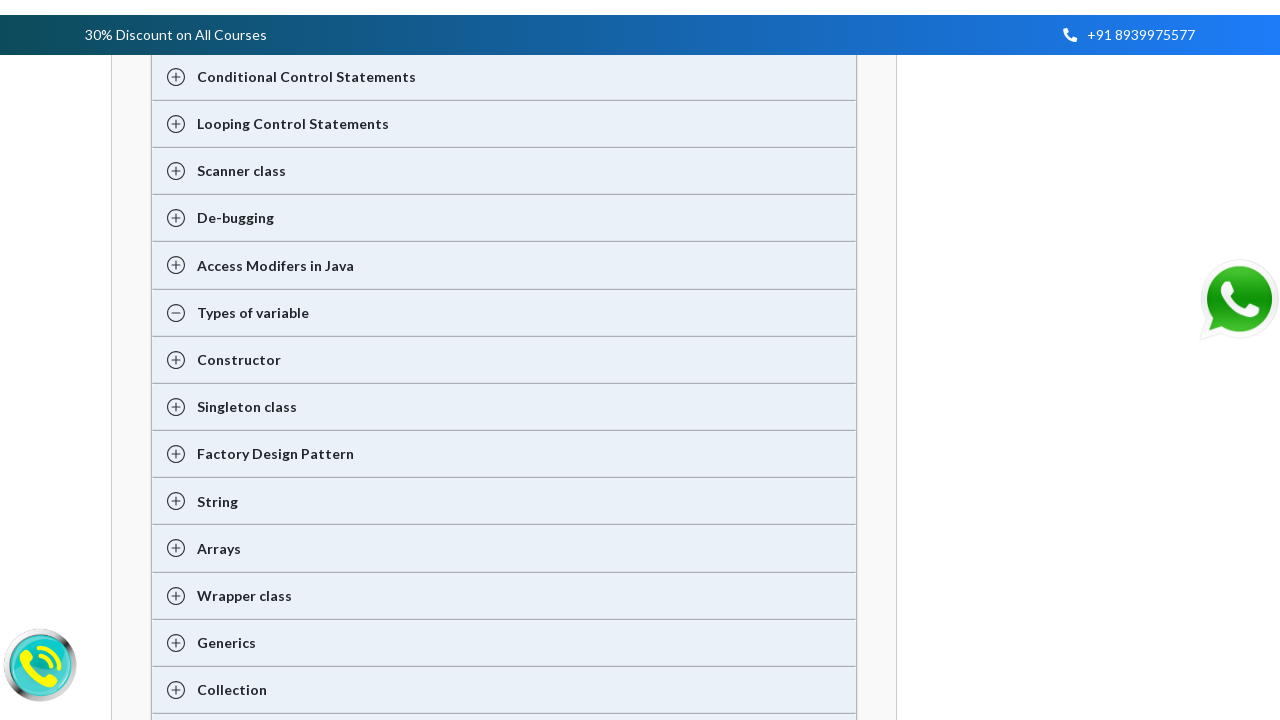

Pressed ArrowDown to navigate context menu (iteration 10/10)
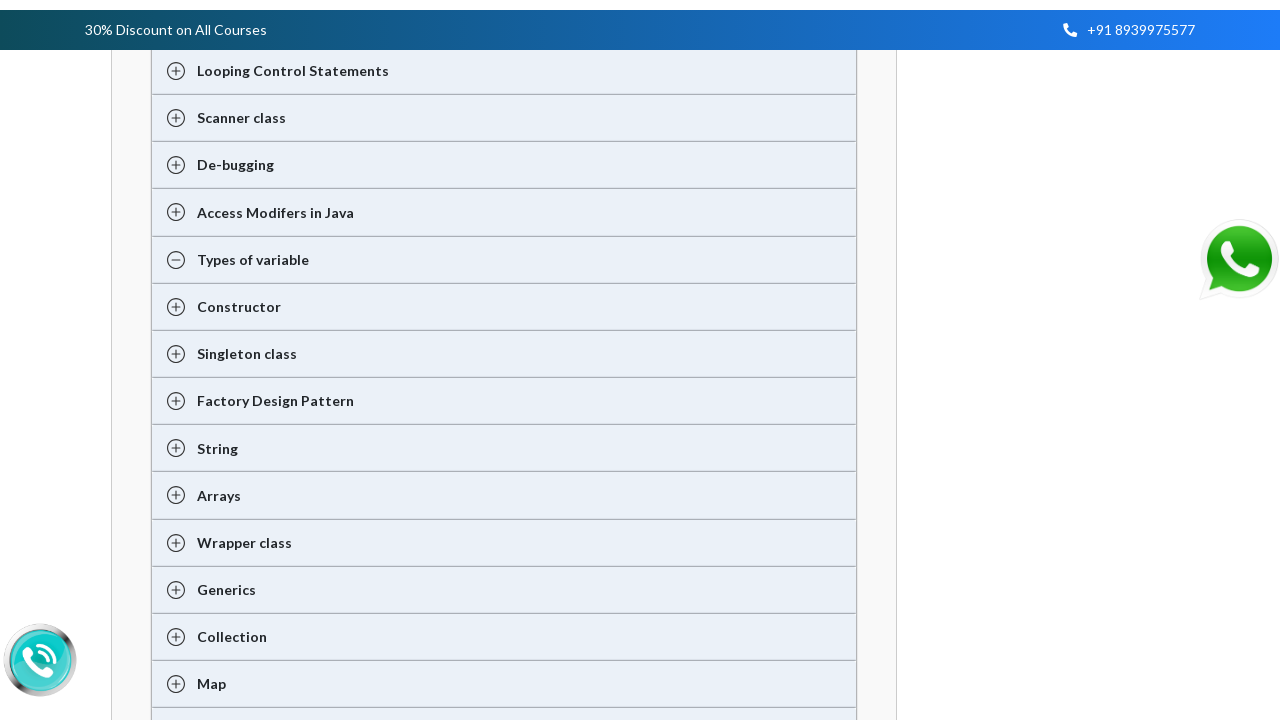

Pressed Enter to select the highlighted context menu option
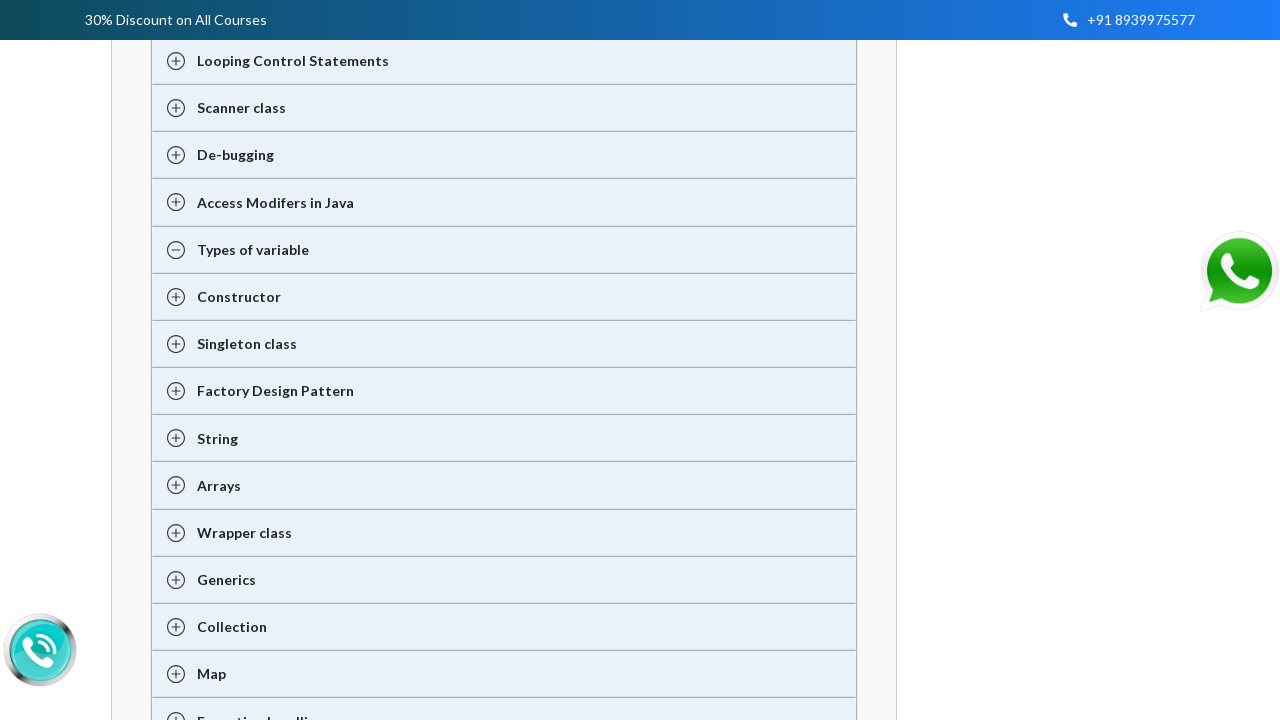

Waited 1000ms for action to complete
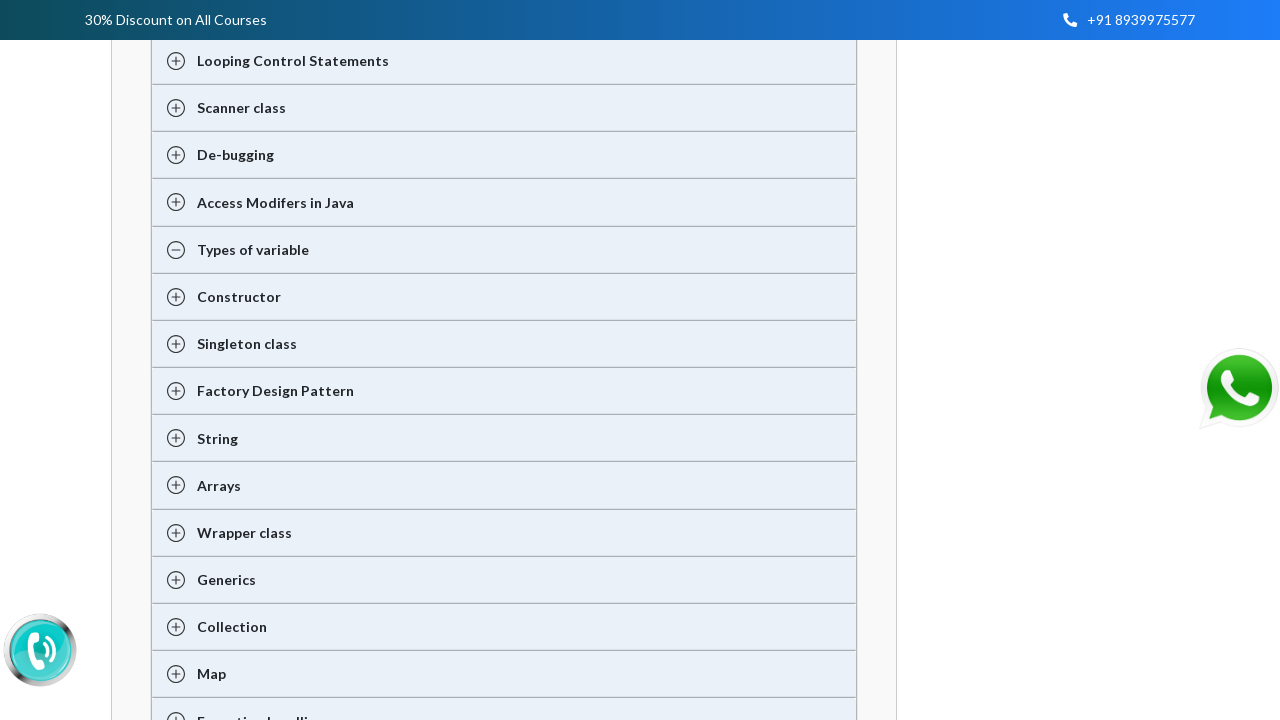

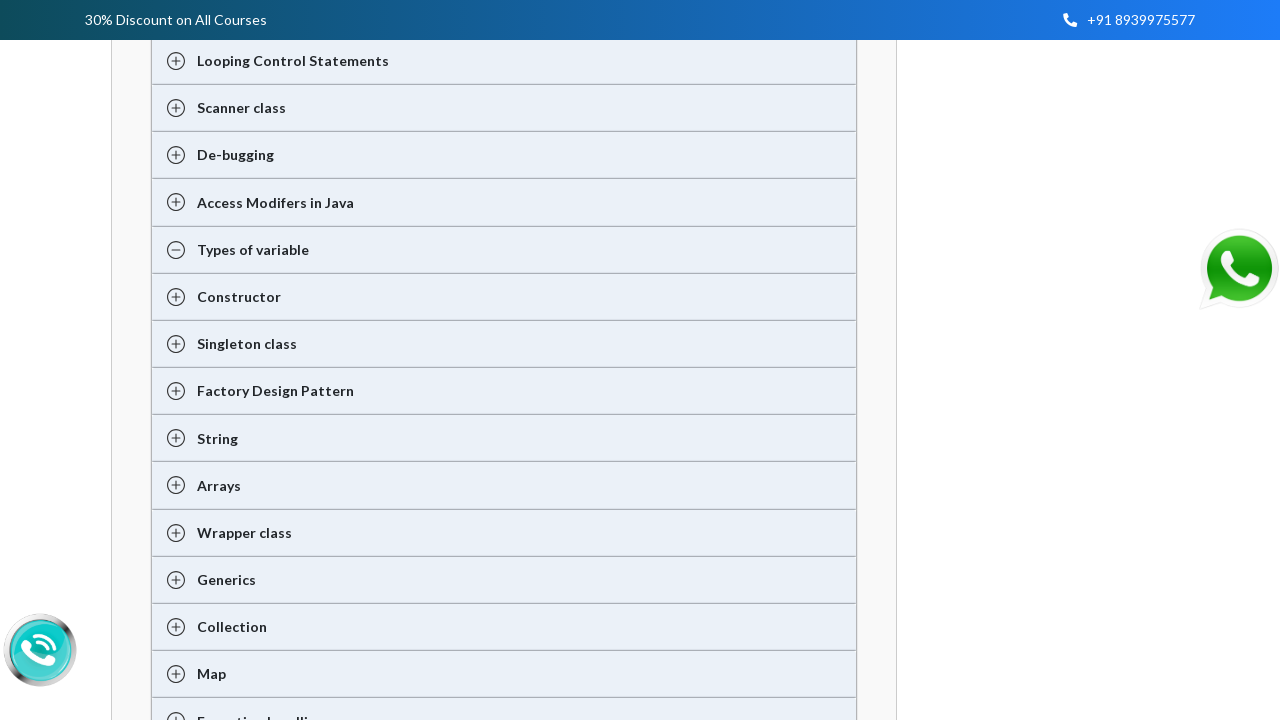